Tests notification popup functionality on a demo site by navigating through the Popups menu to Notifications section and triggering browser notification handling.

Starting URL: https://demoapps.qspiders.com/

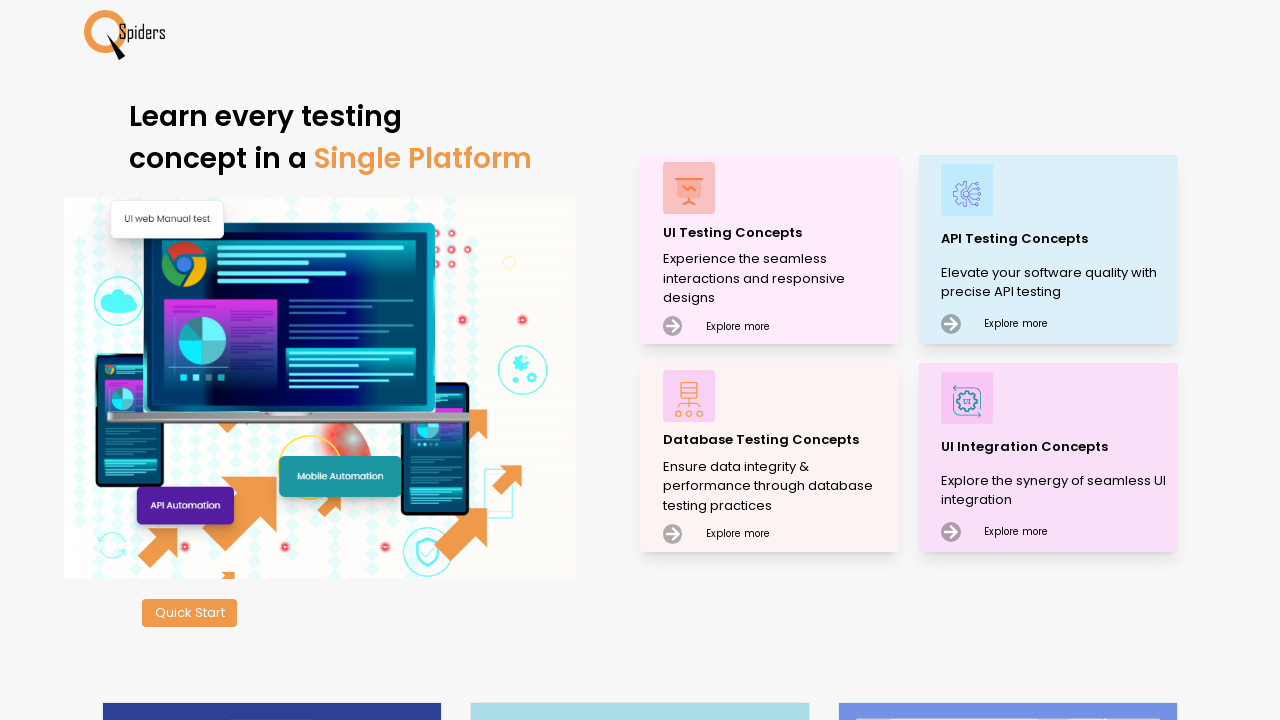

Clicked on the main interaction text to engage with the page at (778, 279) on xpath=//p[text()='Experience the seamless interactions and responsive designs']
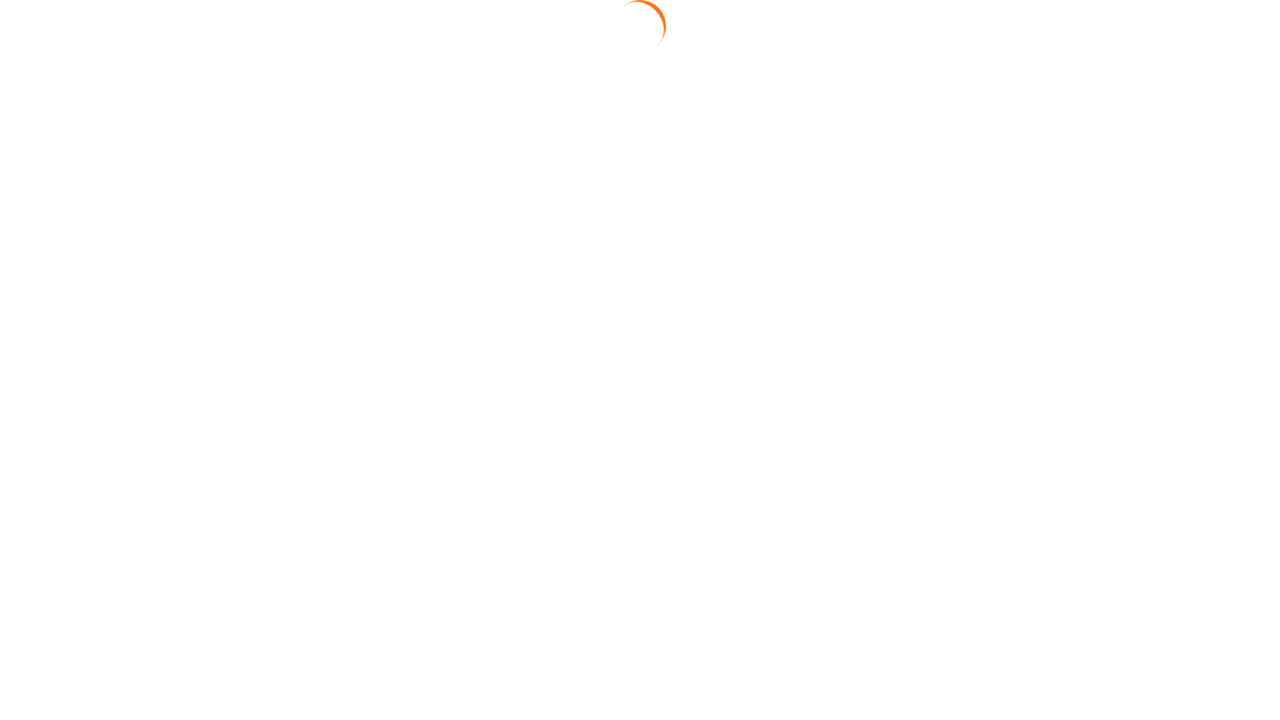

Navigated to Popups section from the menu at (42, 520) on xpath=//section[text()='Popups']
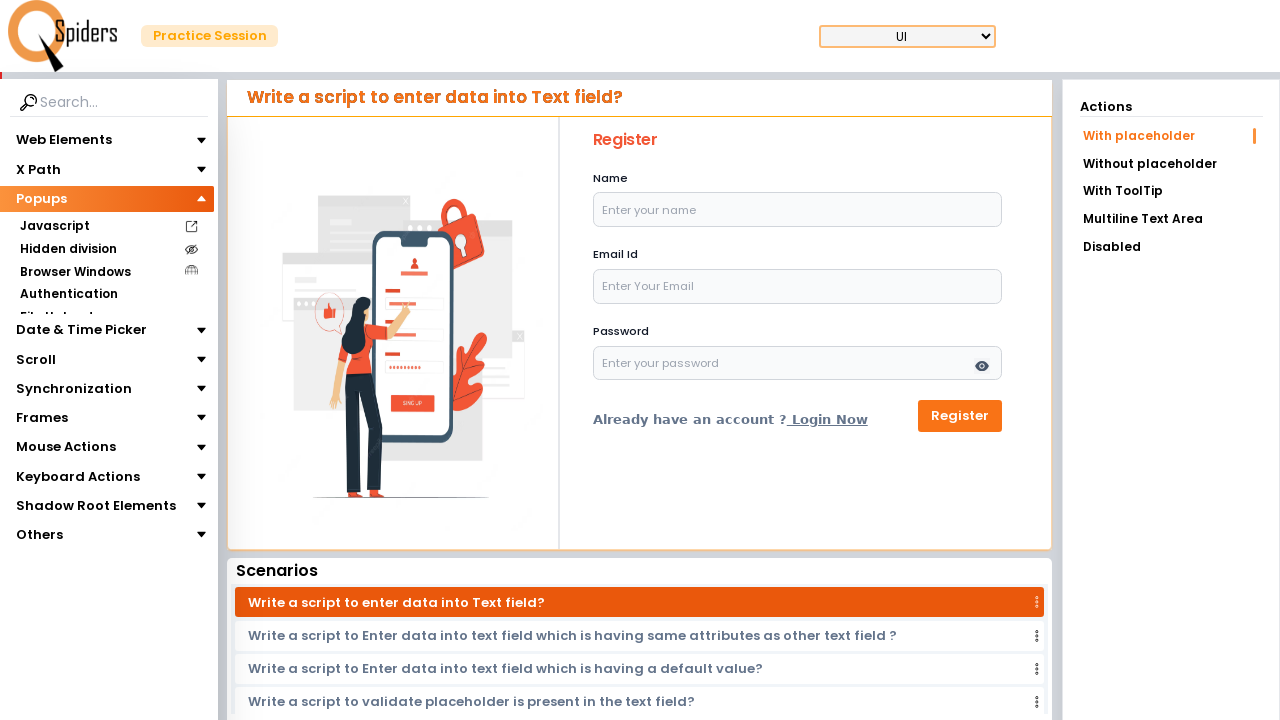

Selected Notifications option from Popups menu at (62, 340) on xpath=//section[text()='Notifications']
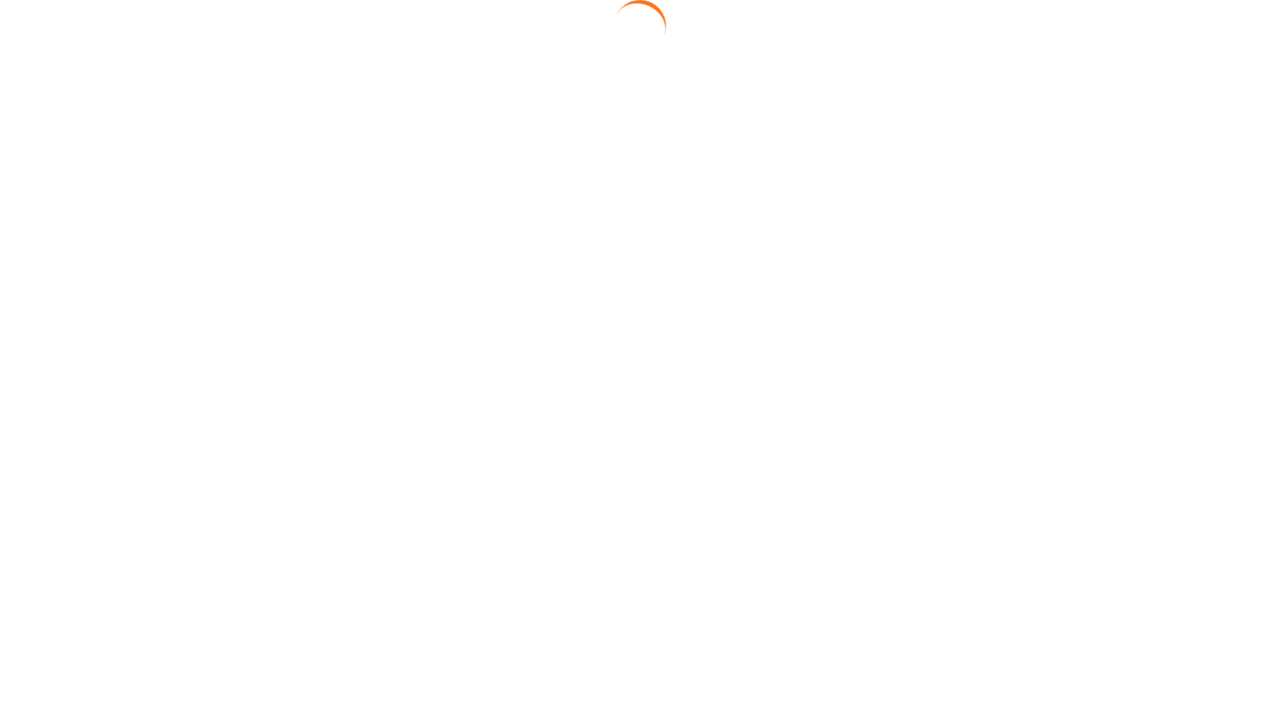

Clicked the browser notification button to trigger notification at (644, 276) on #browNotButton
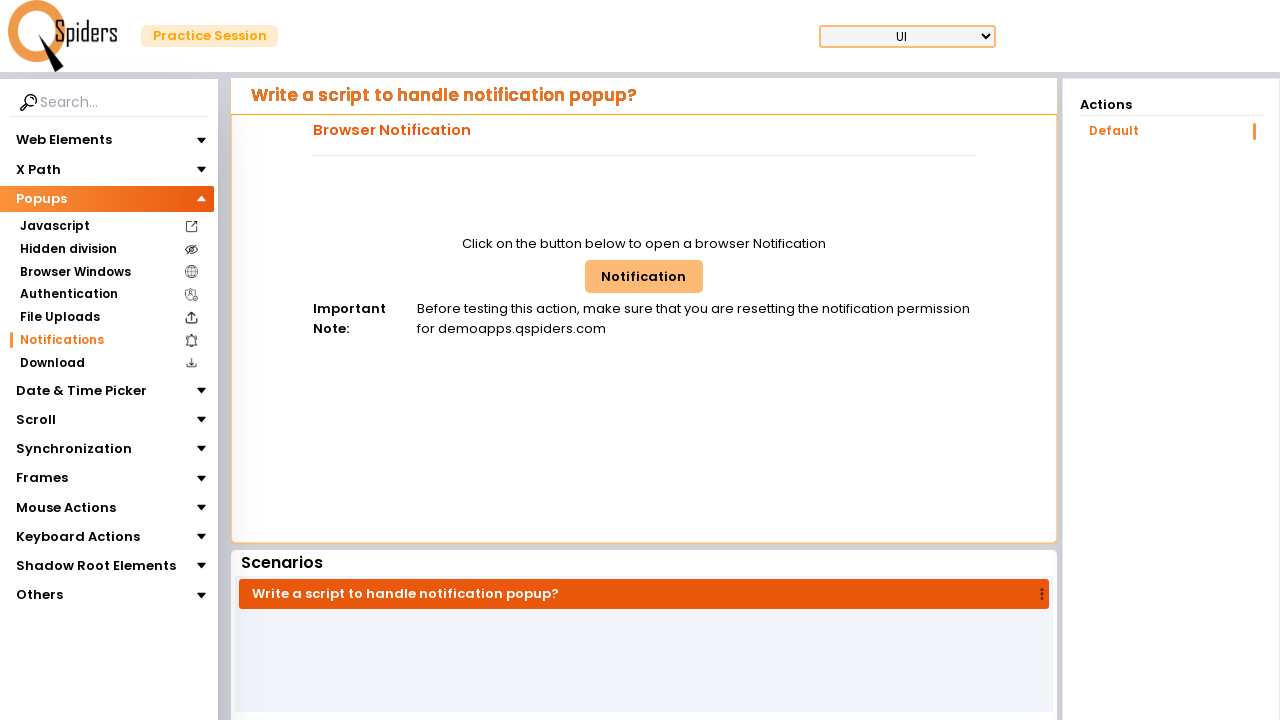

Pressed Tab to navigate notification dialog (1st tab)
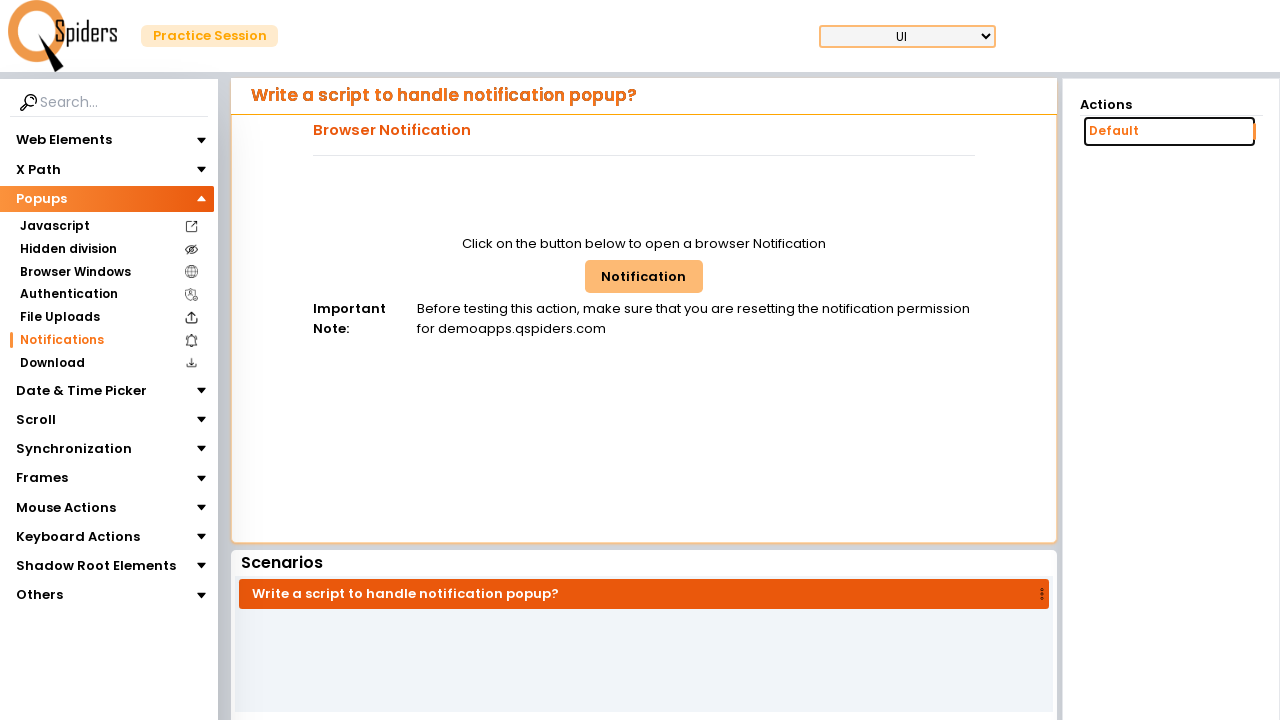

Pressed Tab to navigate notification dialog (2nd tab)
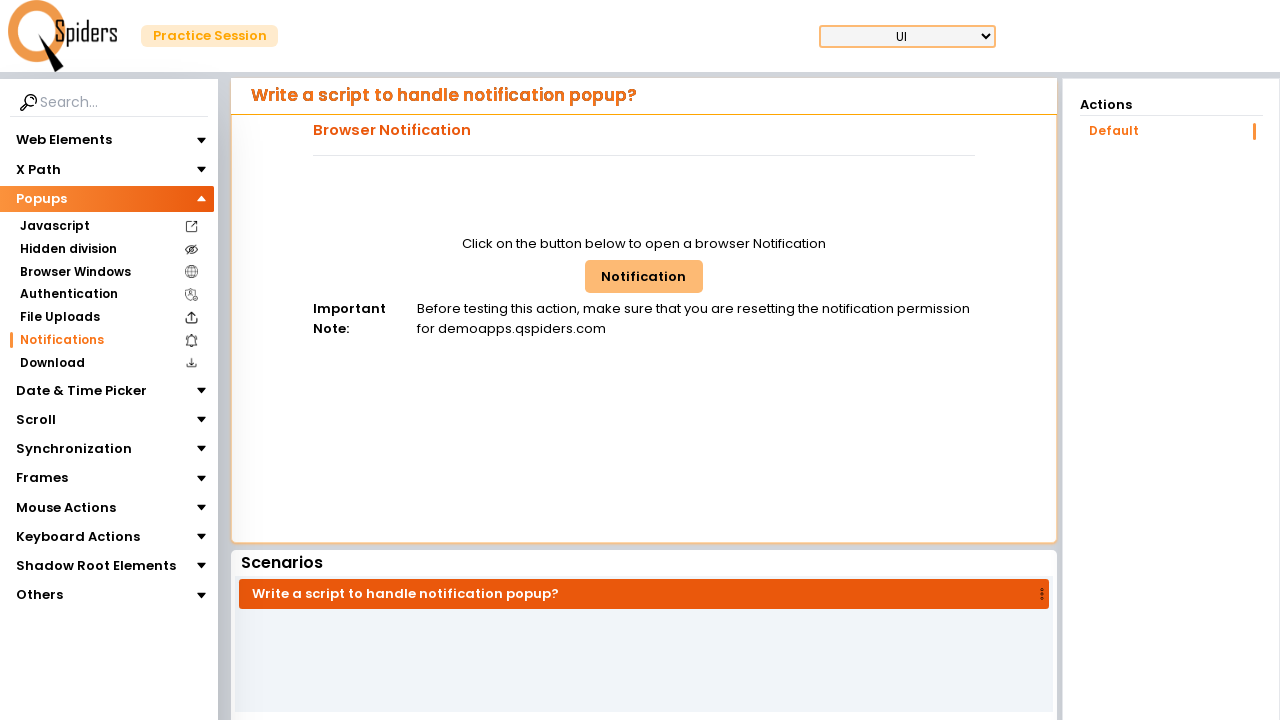

Pressed Tab to navigate notification dialog (3rd tab)
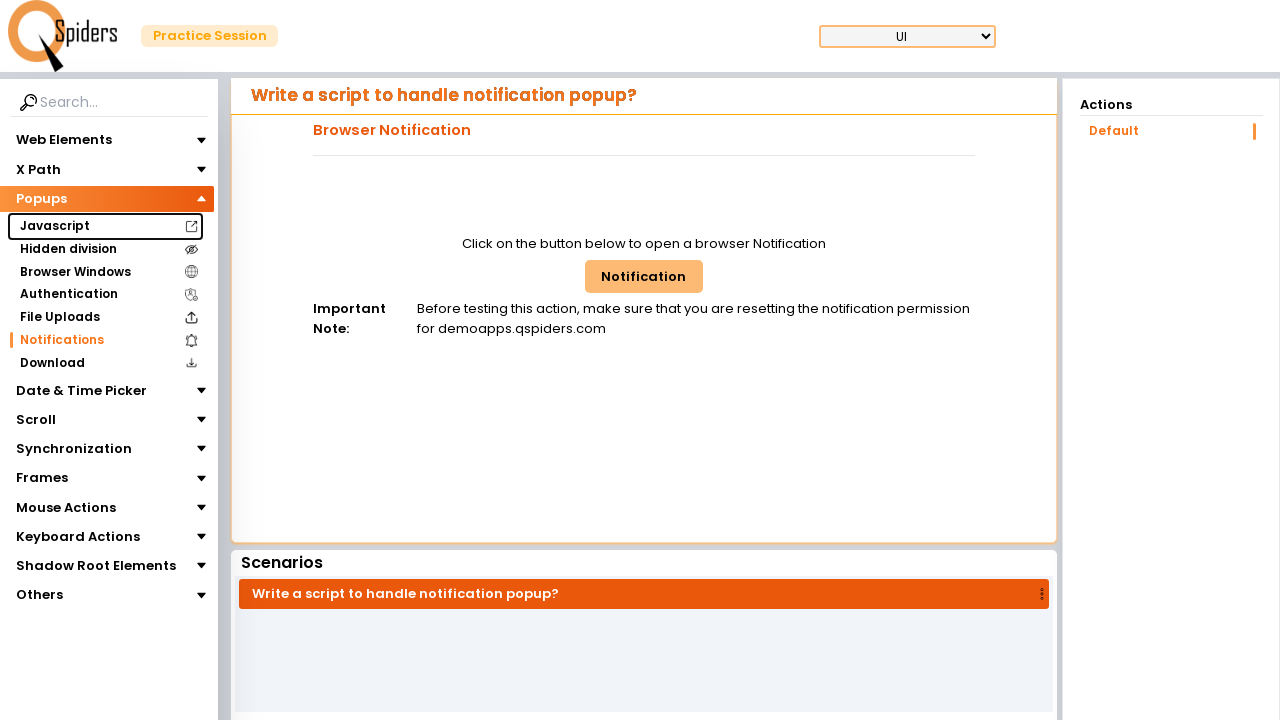

Pressed Enter to confirm and handle the notification dialog
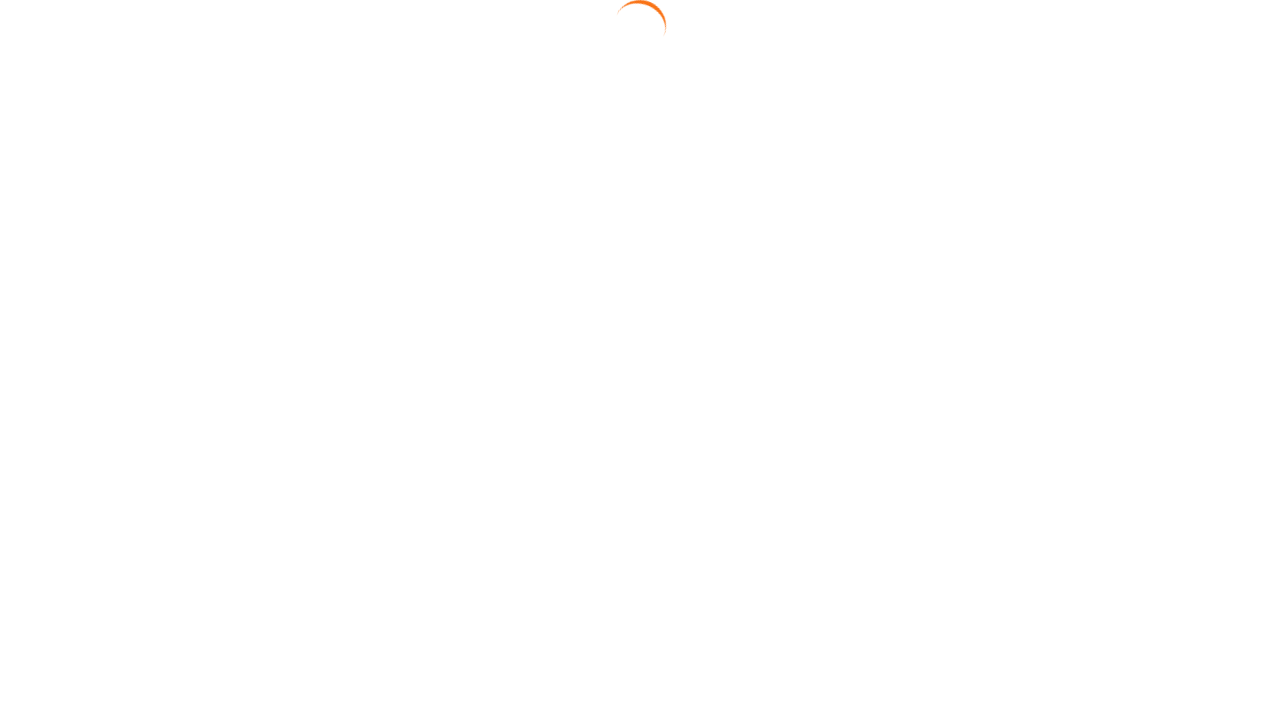

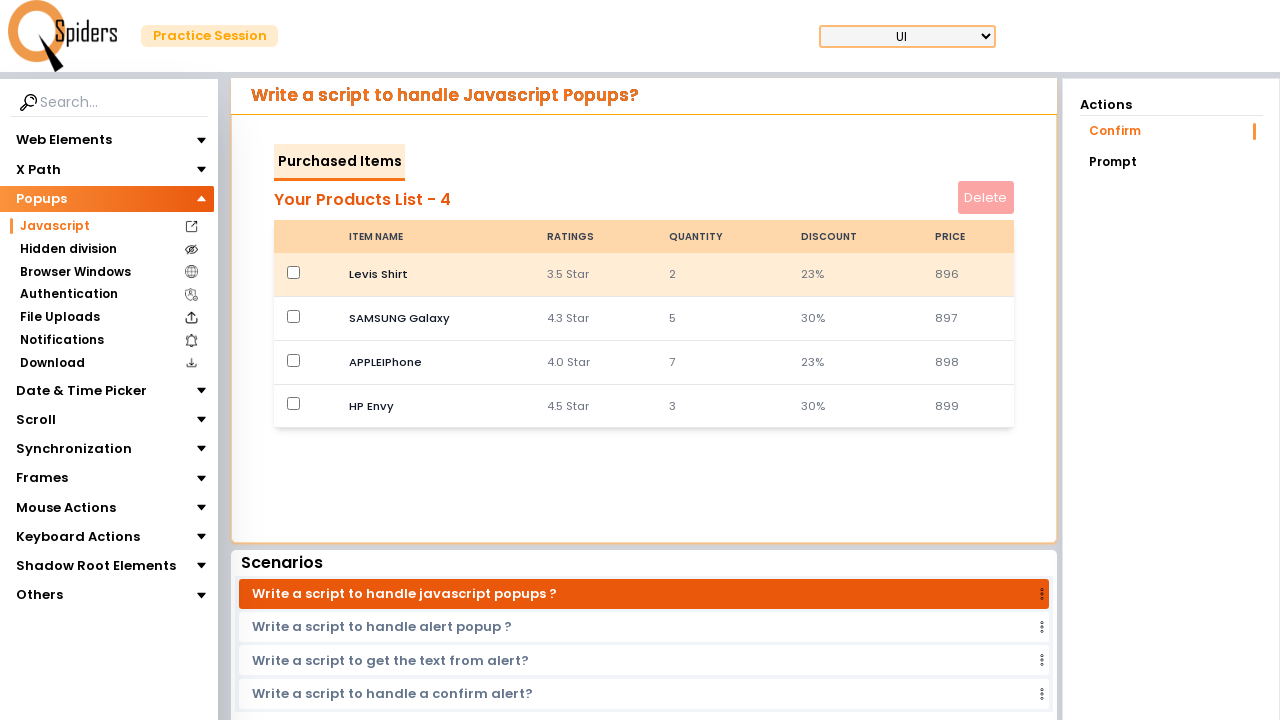